Tests frame navigation in Oracle Java API documentation by switching between frames, clicking on a package link, and verifying the content loads in the target frame.

Starting URL: https://docs.oracle.com/javase/8/docs/api/

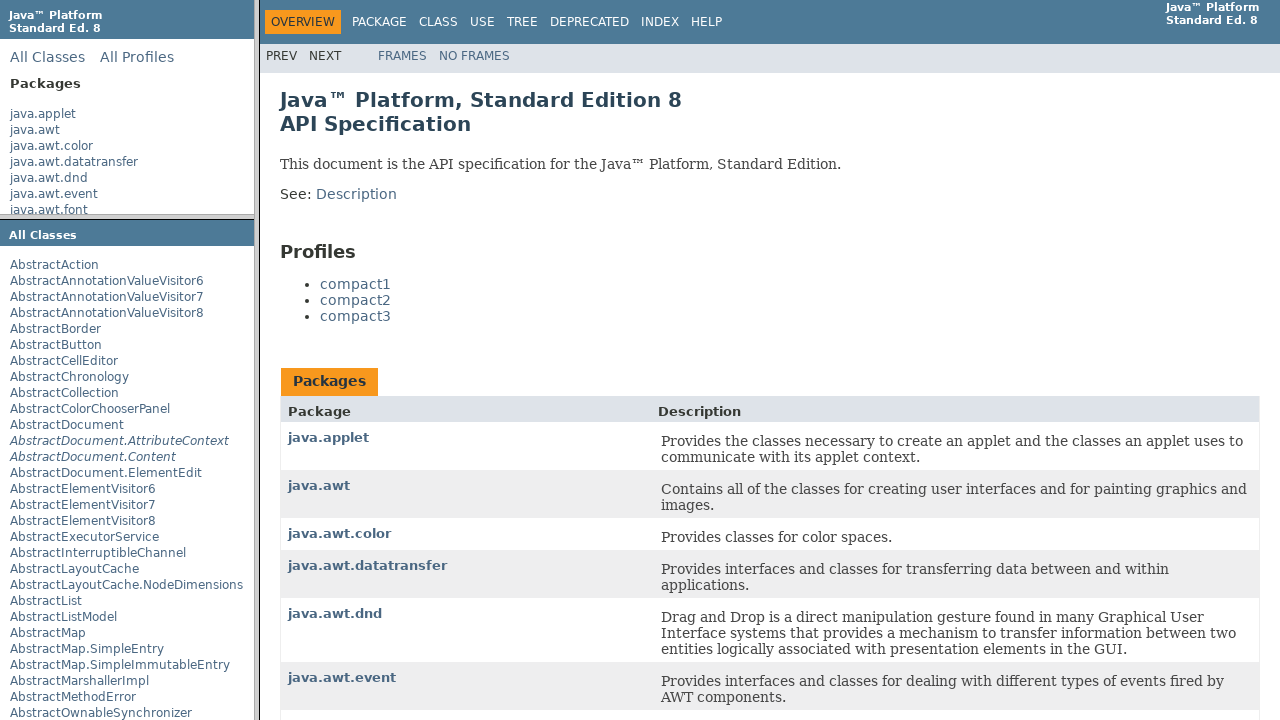

Waited for packageListFrame to load
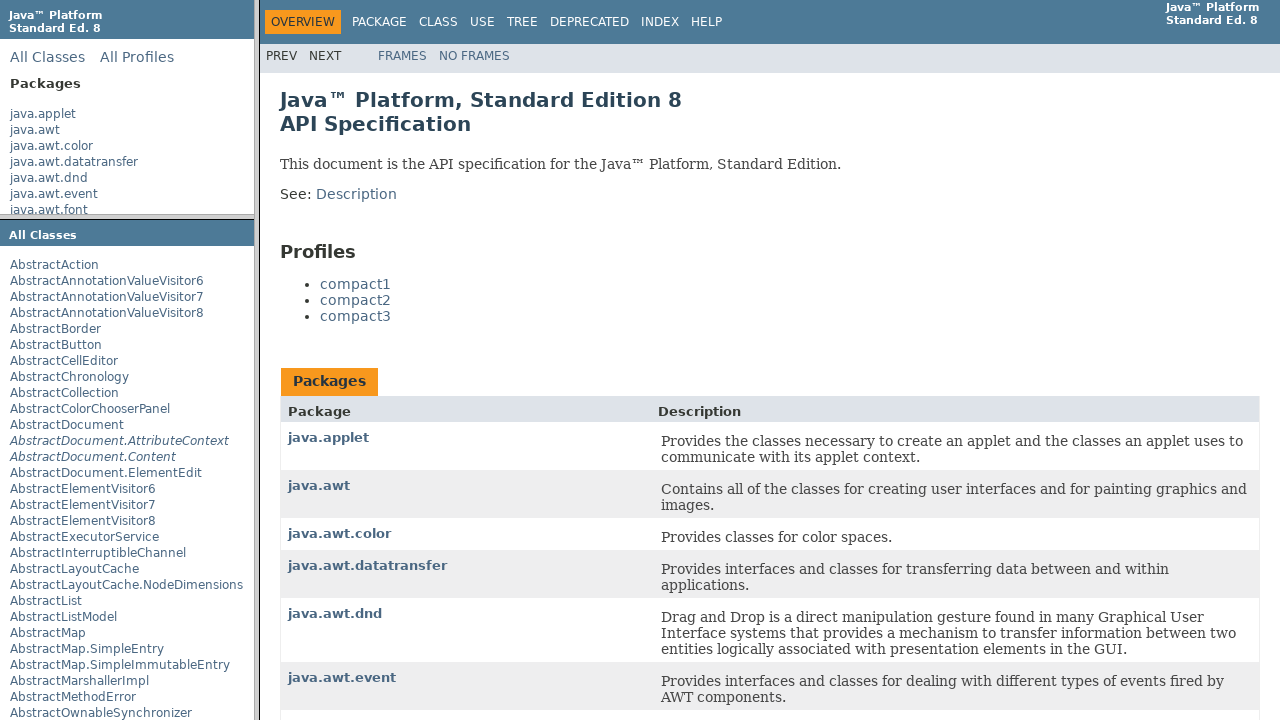

Retrieved packageListFrame reference
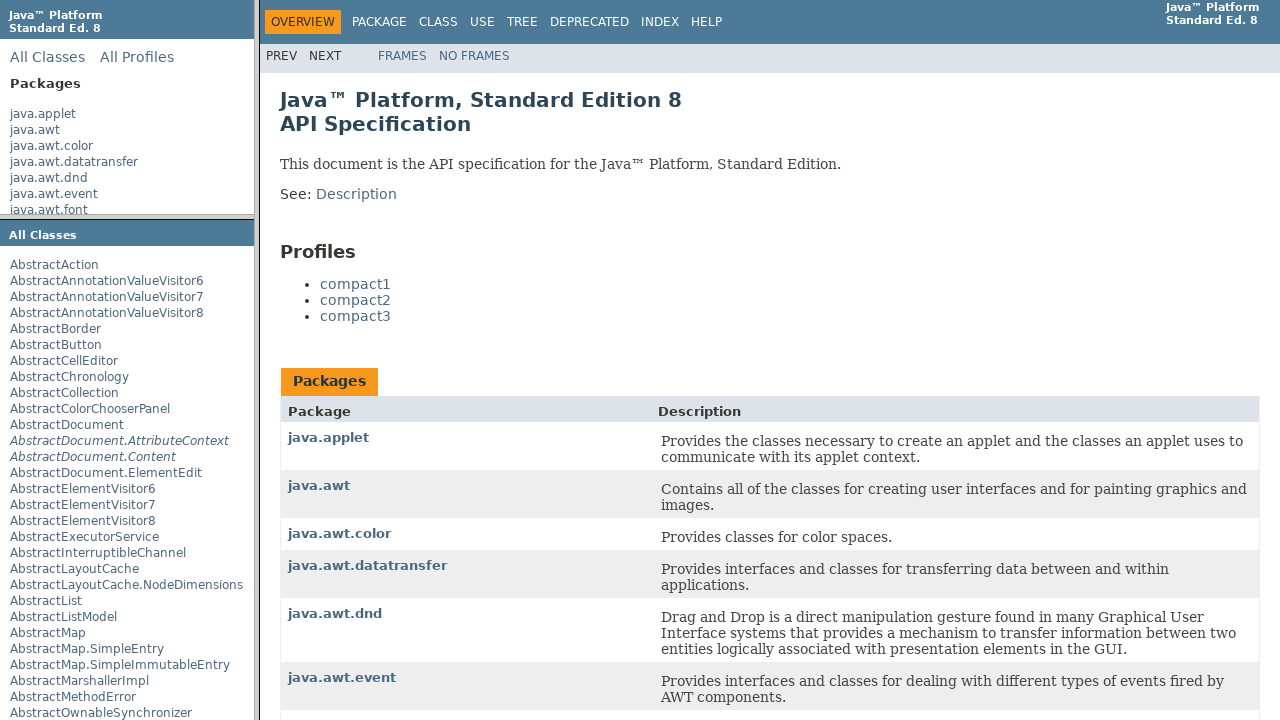

Waited for links to load in package list frame
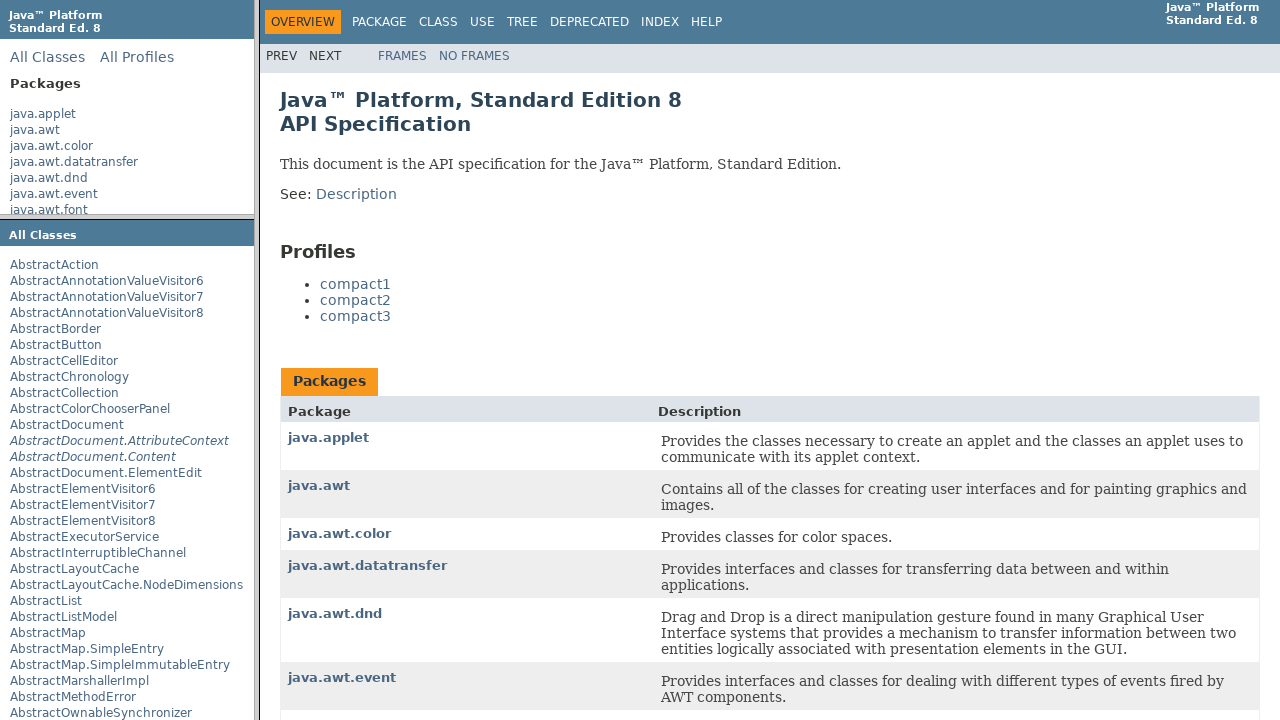

Located all package links in packageListFrame
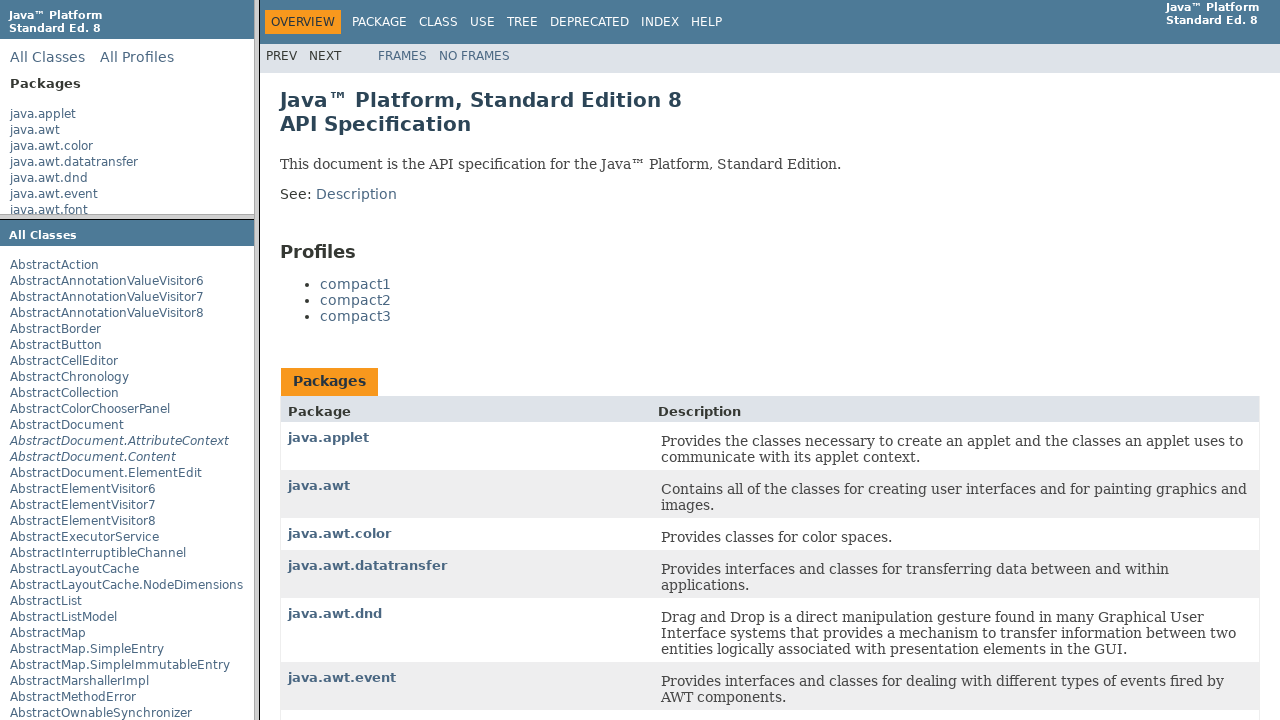

Clicked on the third package link at (43, 114) on a >> nth=2
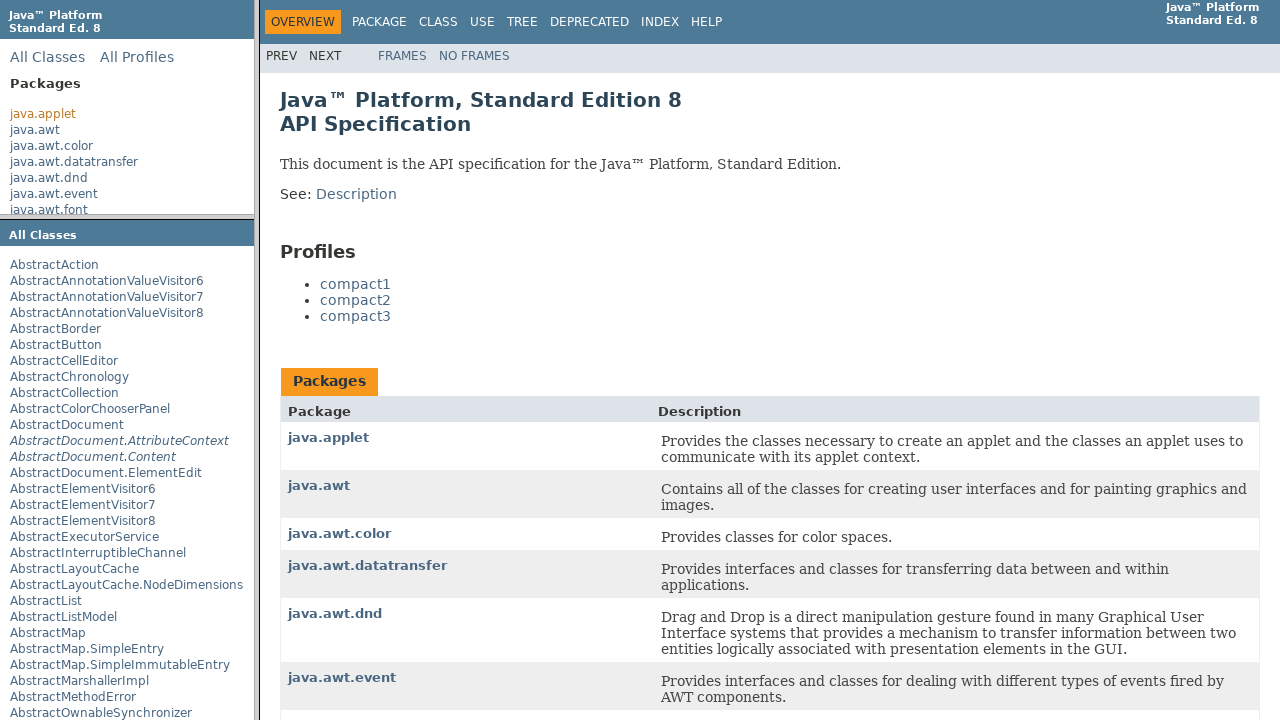

Retrieved packageFrame reference
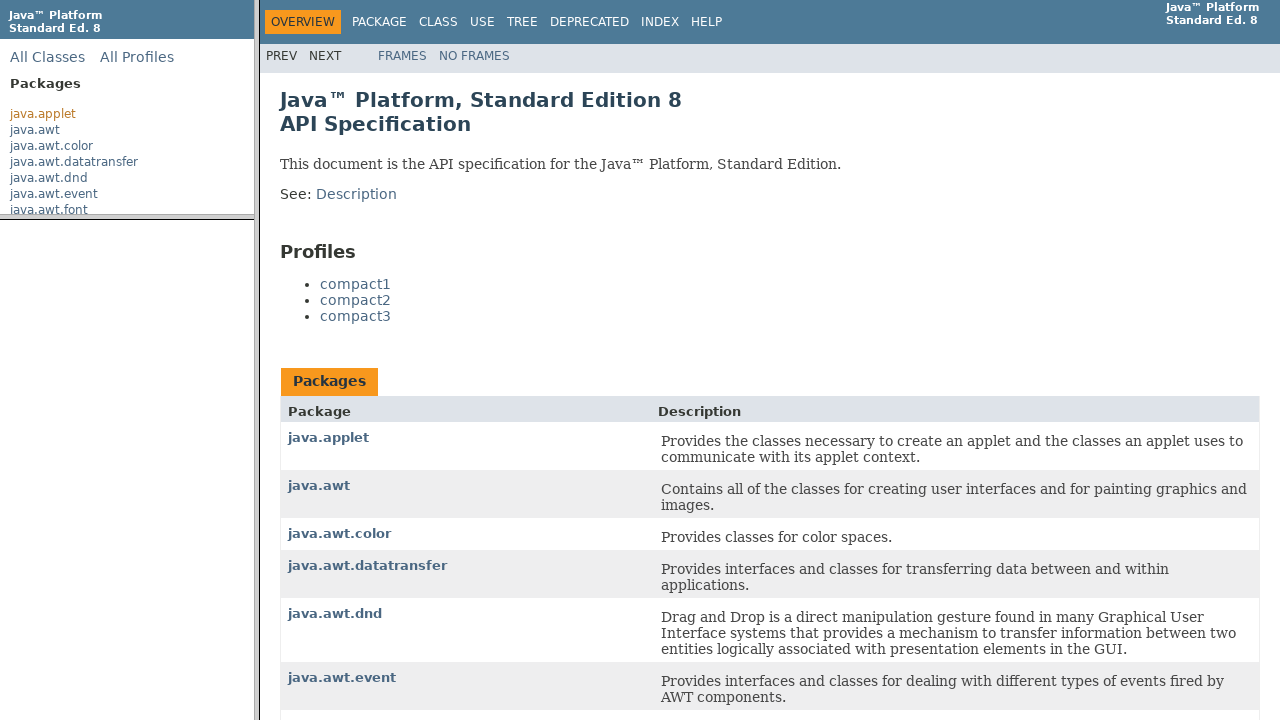

Waited for links to load in package frame
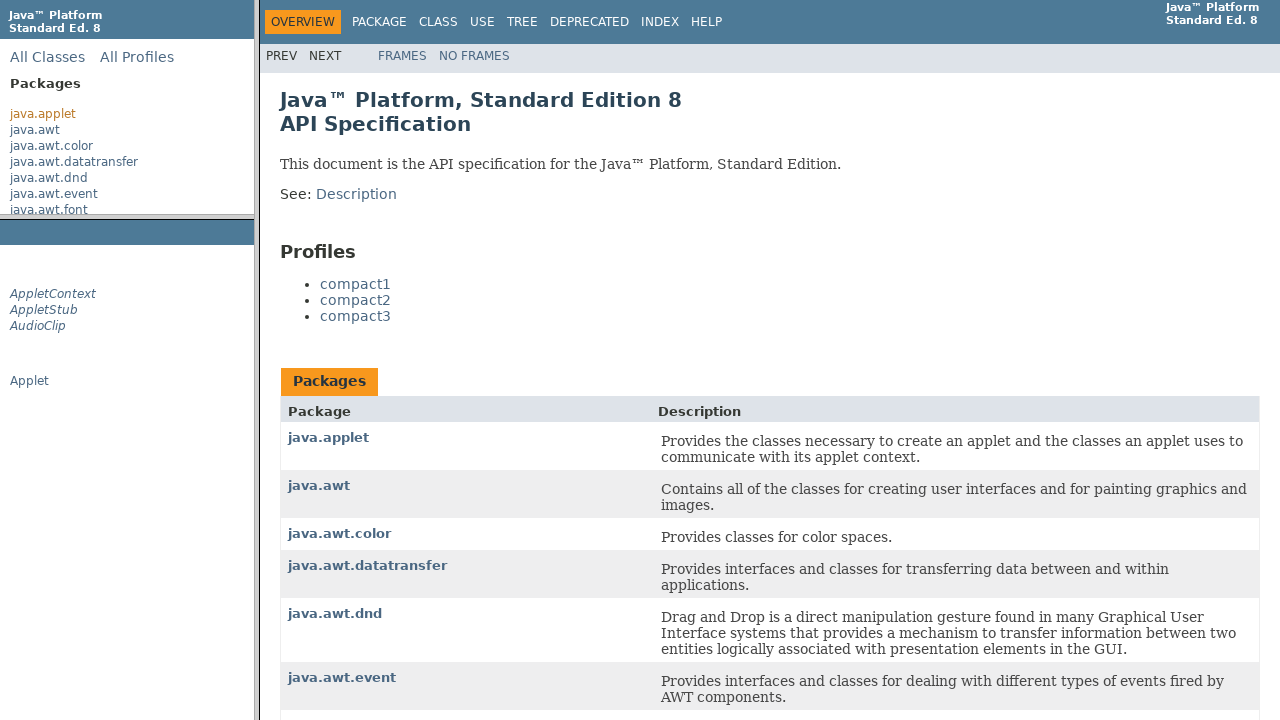

Verified first link is present in package frame
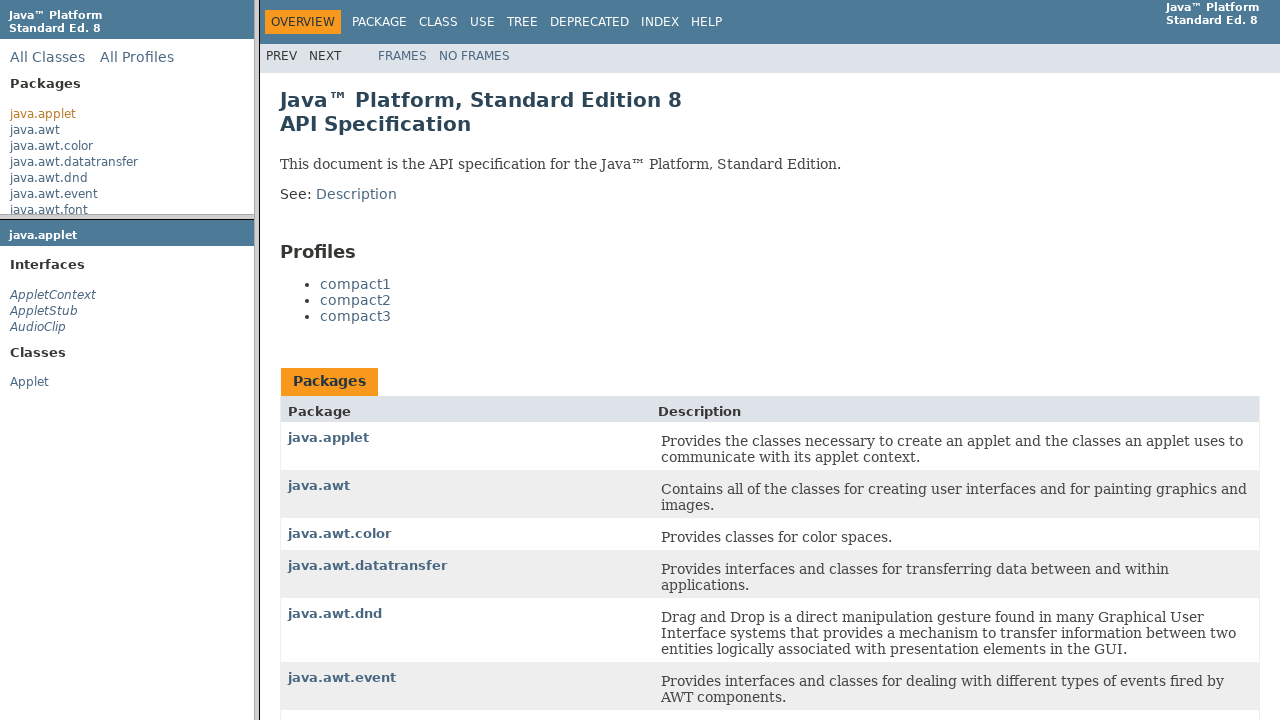

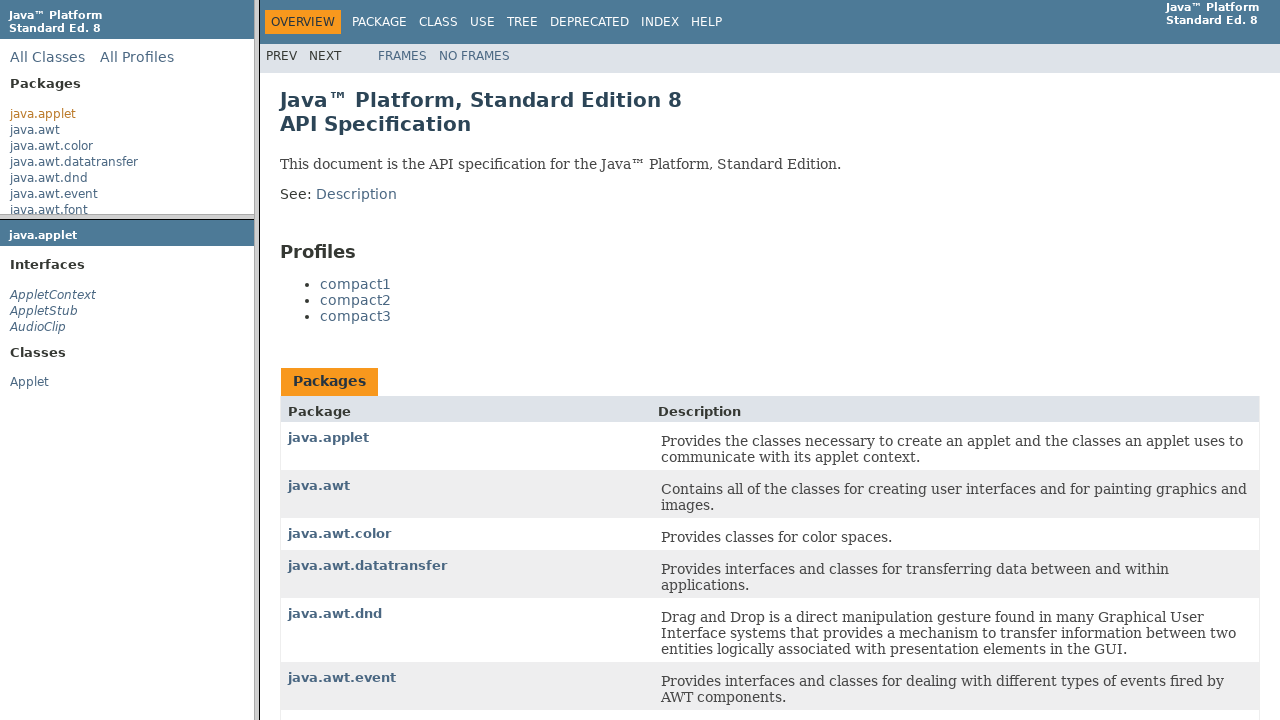